Navigates to commodity price pages on melhorcambio.com and verifies that the price element is present for multiple commodities (corn, soy, gold, coffee).

Starting URL: https://www.melhorcambio.com/milho-hoje

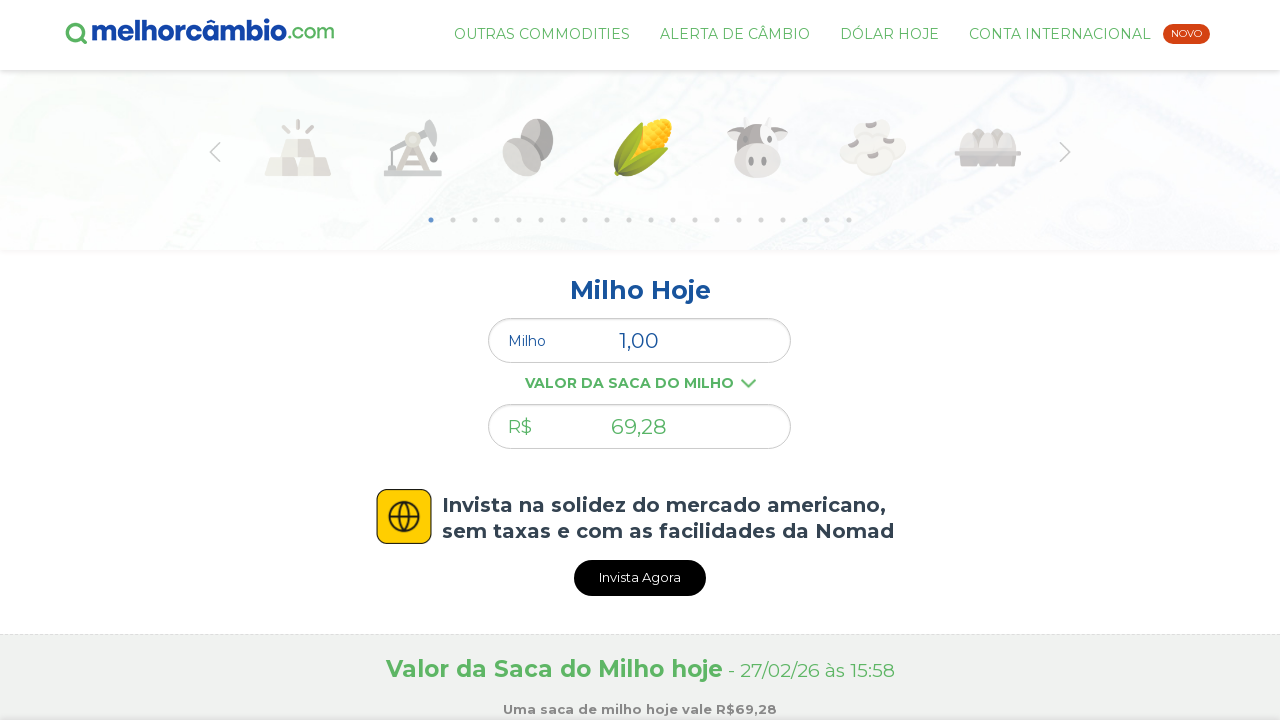

Waited for price element to load on corn (milho) page
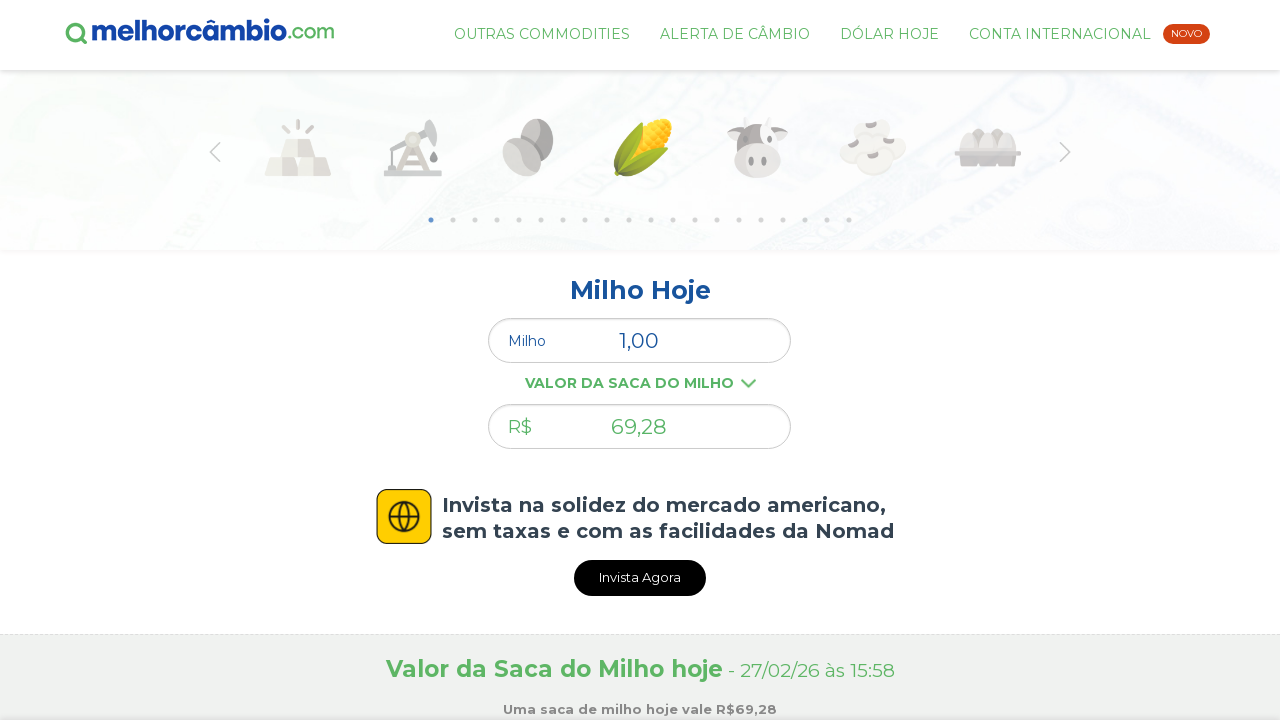

Navigated to soy (soja) price page
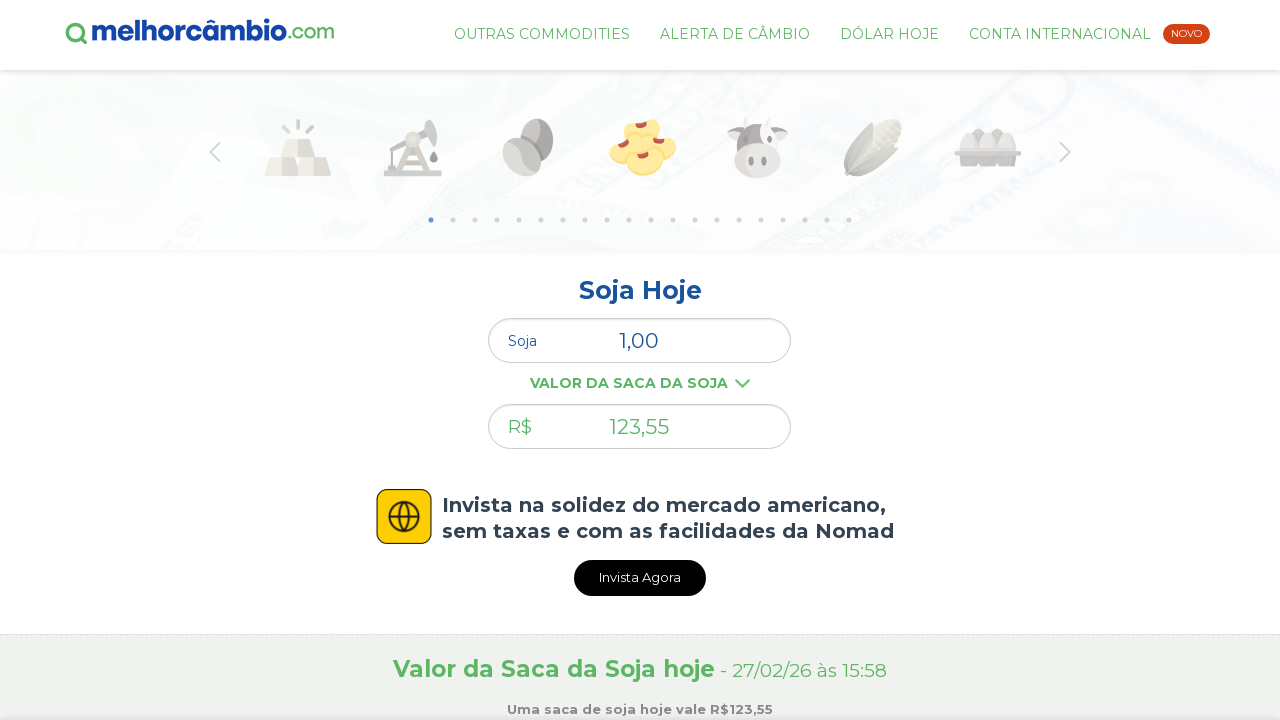

Verified price element is present on soy (soja) page
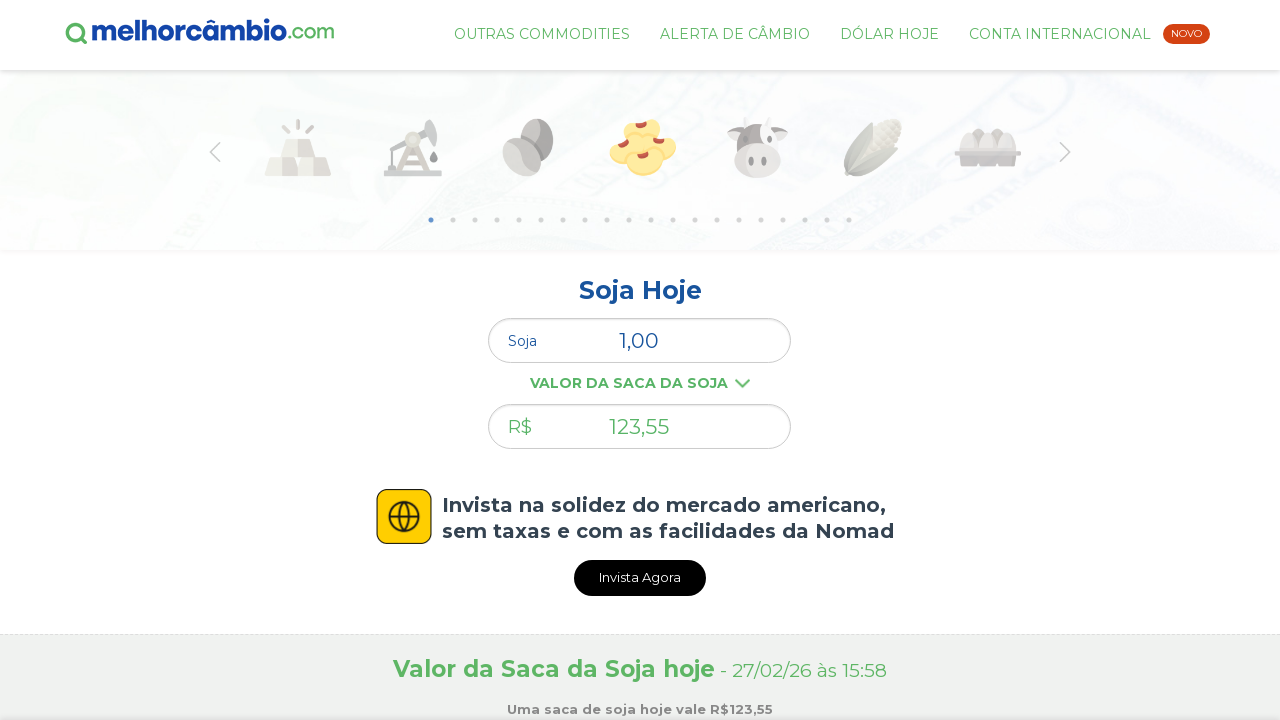

Navigated to gold (ouro) price page
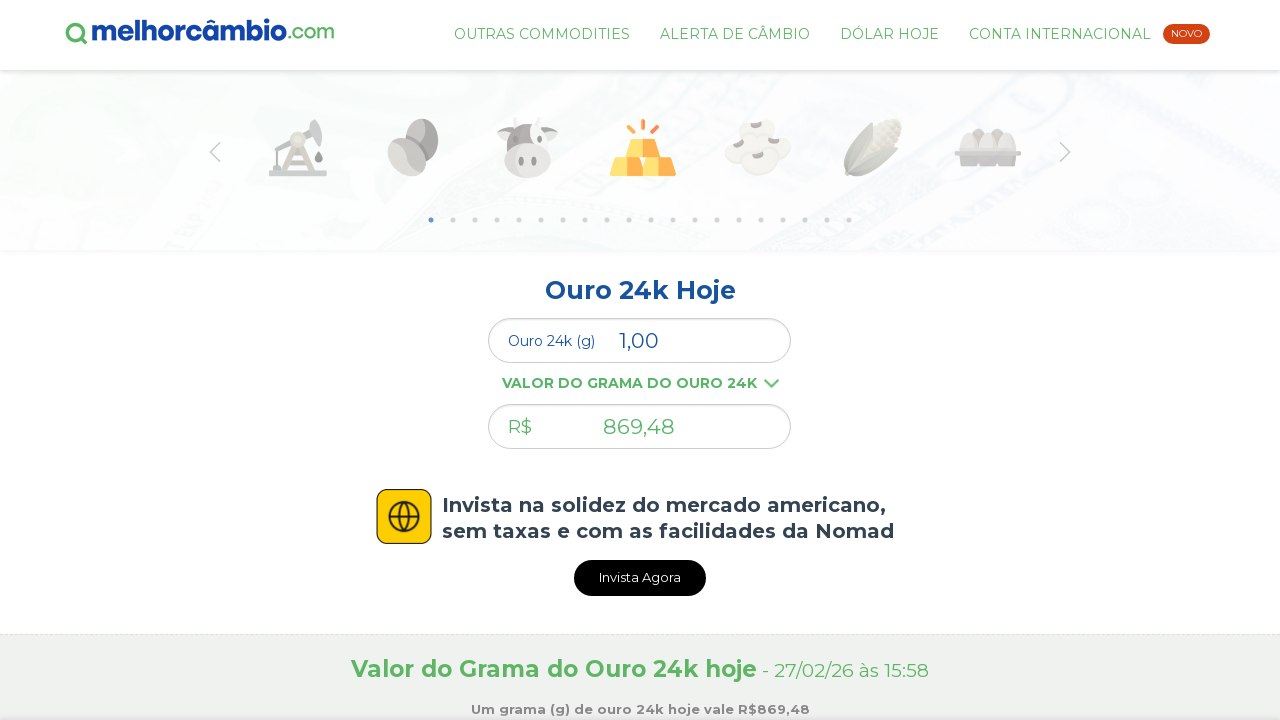

Verified price element is present on gold (ouro) page
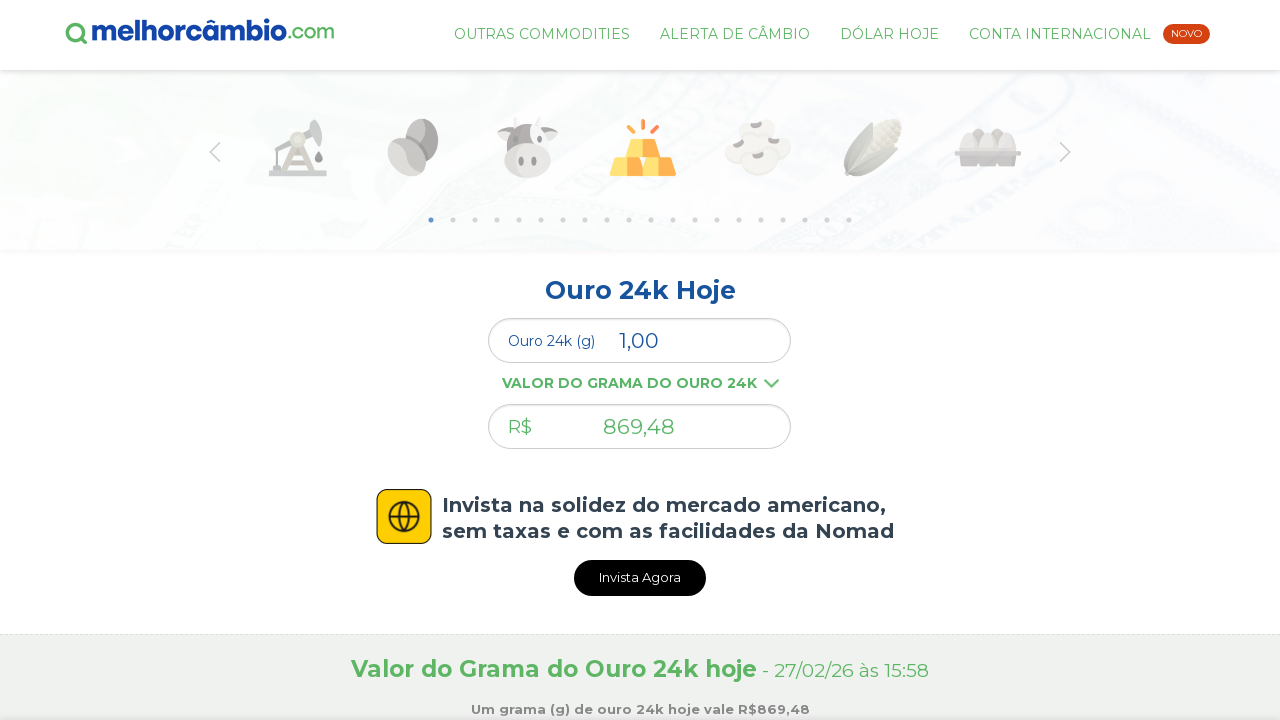

Navigated to coffee (cafe) price page
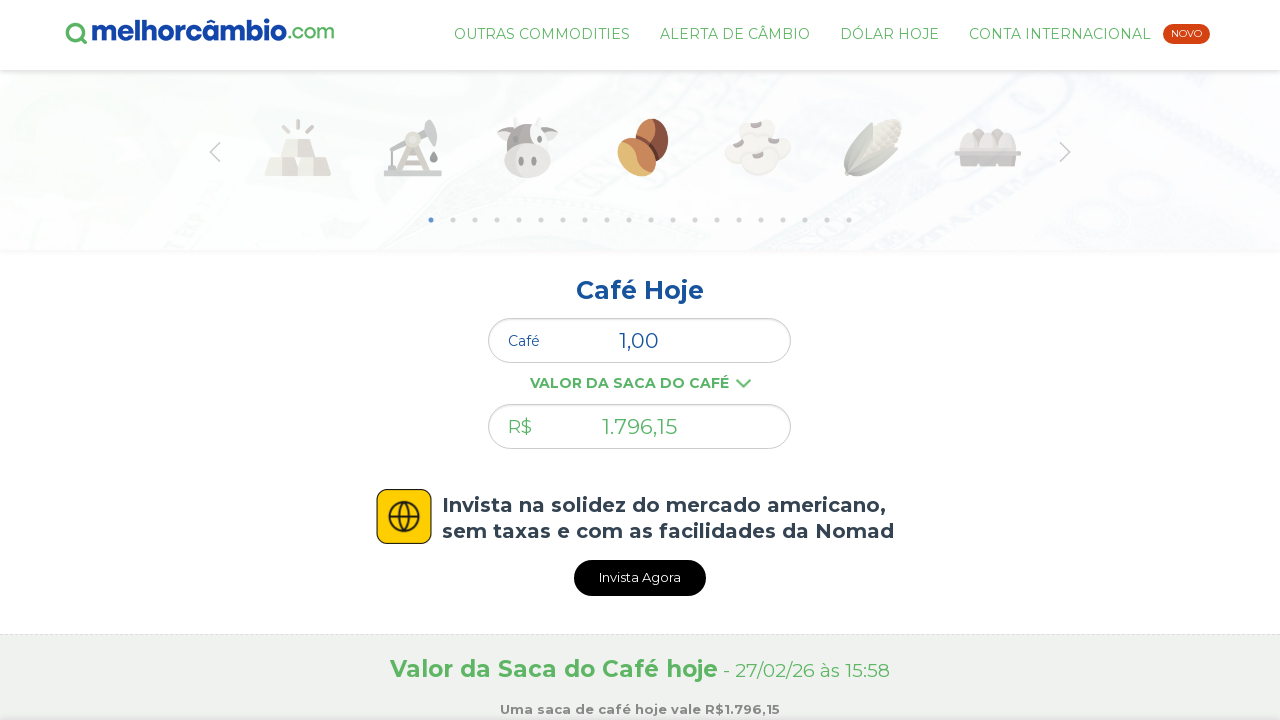

Verified price element is present on coffee (cafe) page
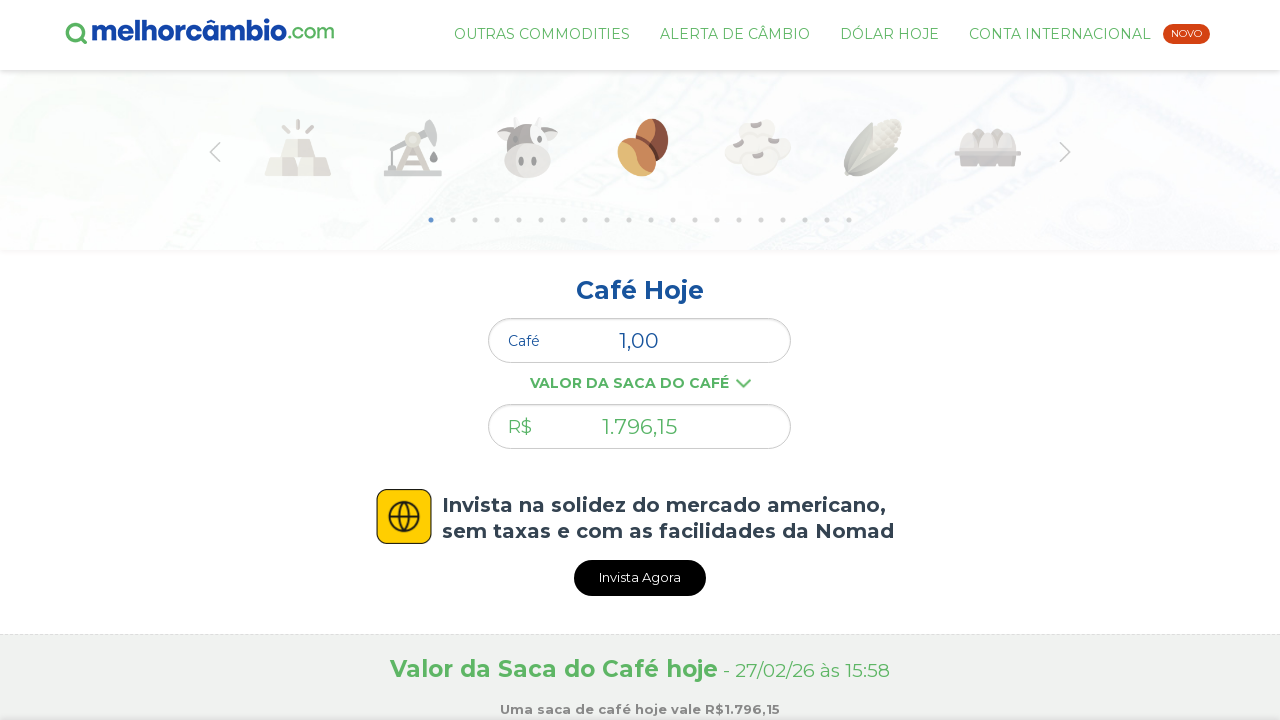

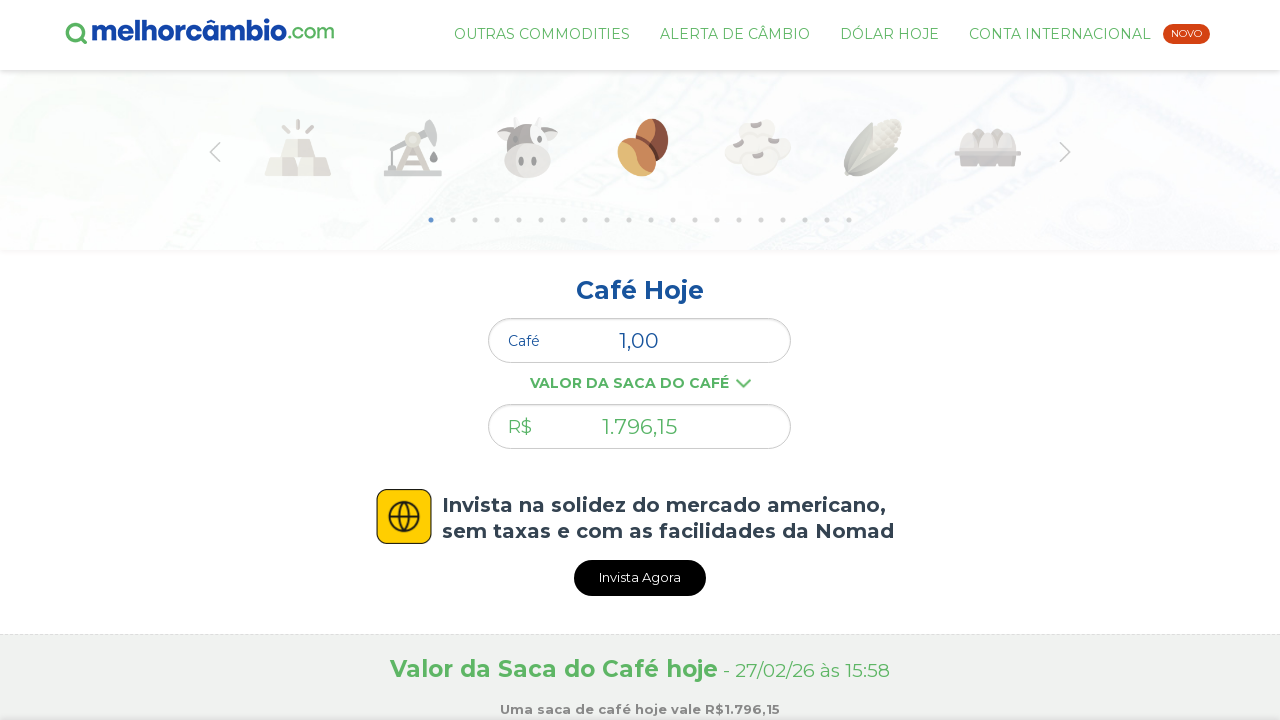